Tests iframe handling by navigating through UI Testing Concepts menu, switching to an iframe, and filling out a practice form with username and password fields inside the iframe.

Starting URL: https://demoapps.qspiders.com/

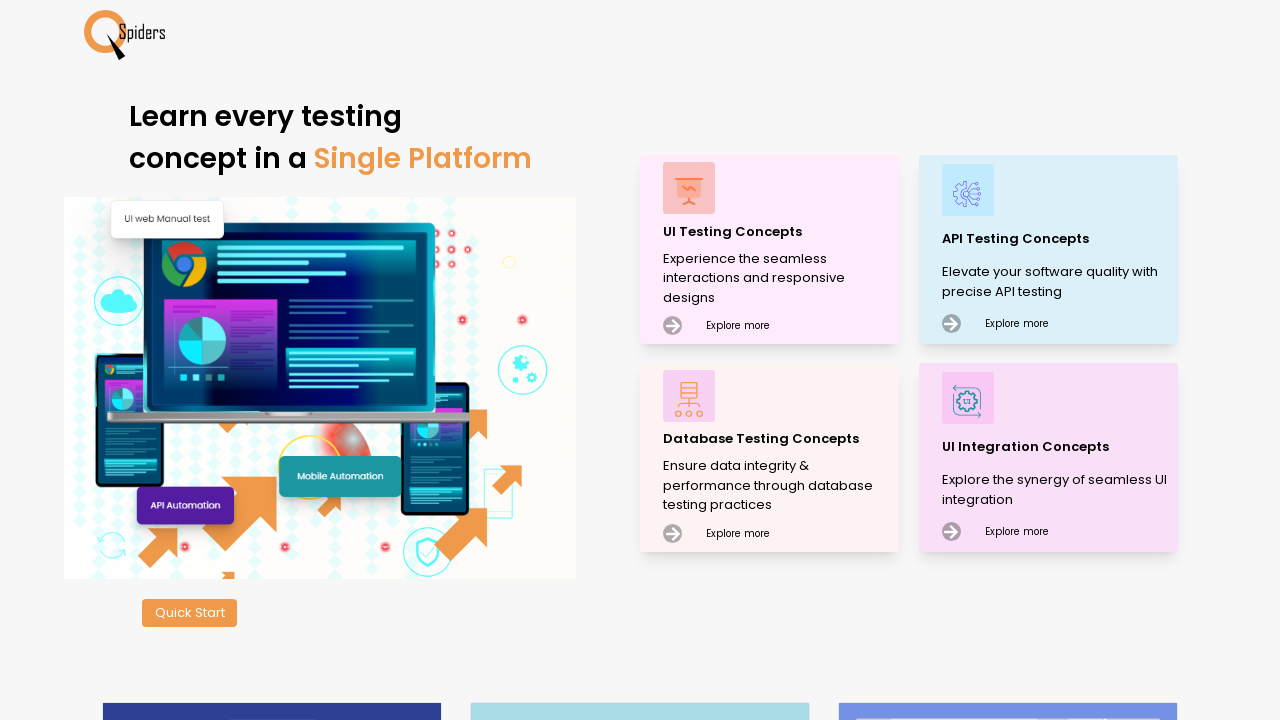

Clicked on 'UI Testing Concepts' link at (778, 232) on xpath=//p[.='UI Testing Concepts']
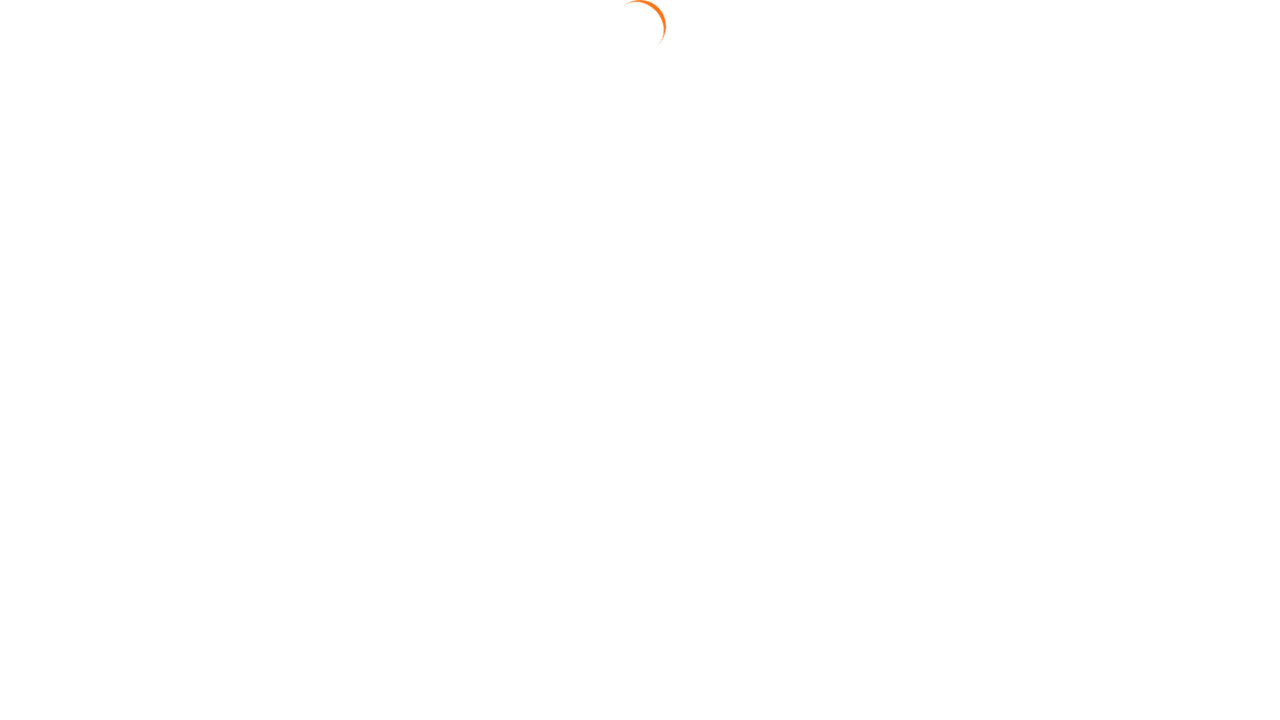

Waited 2 seconds for page to load
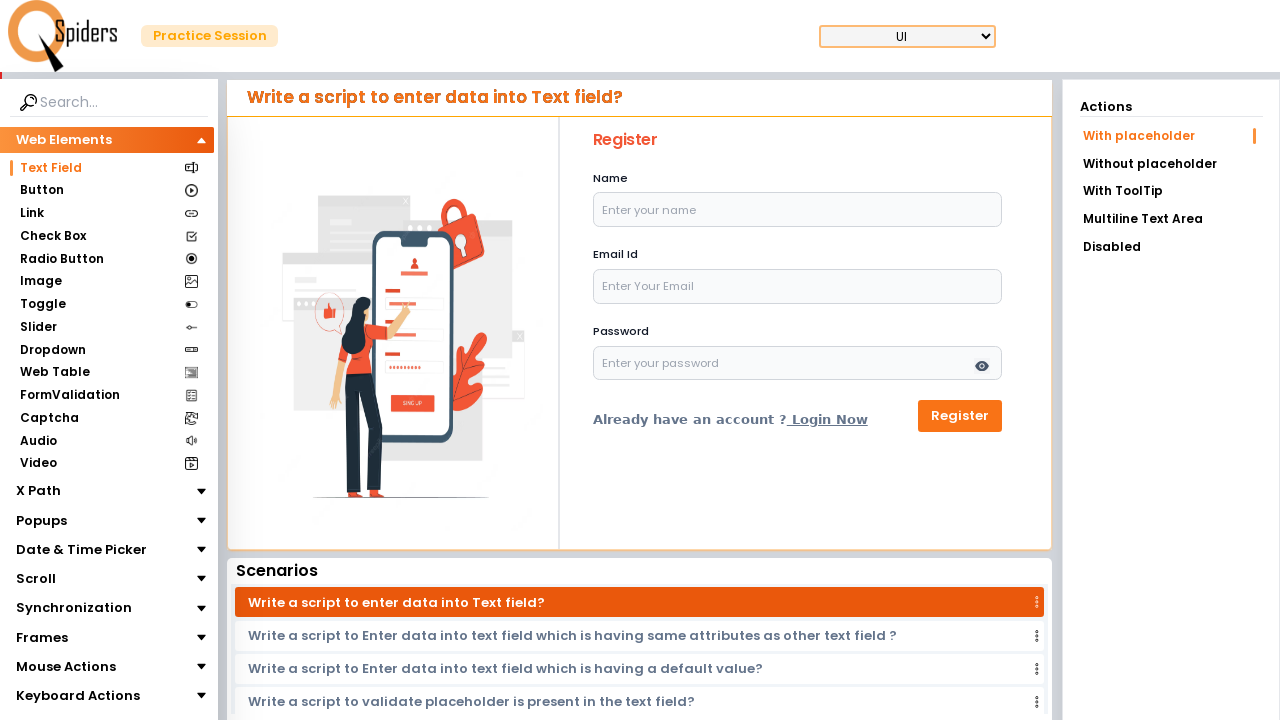

Clicked on 'Frames' section at (42, 637) on xpath=//section[.='Frames']
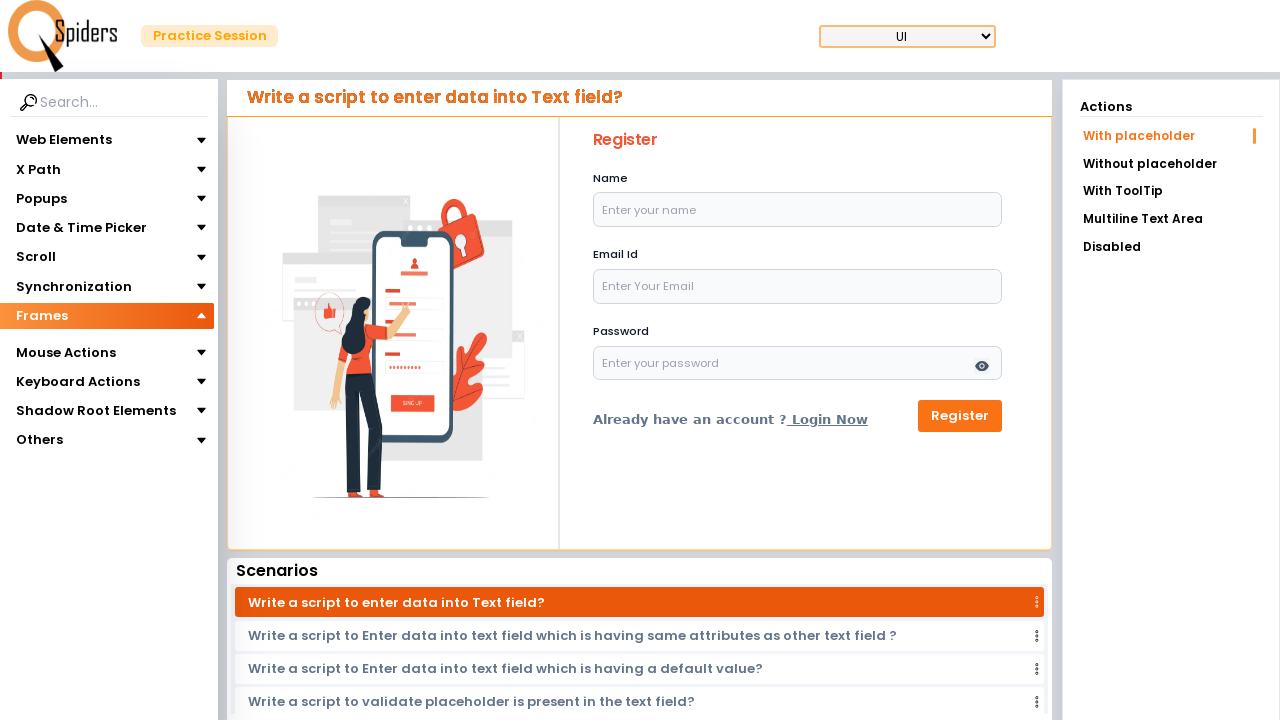

Waited 2 seconds for Frames section to load
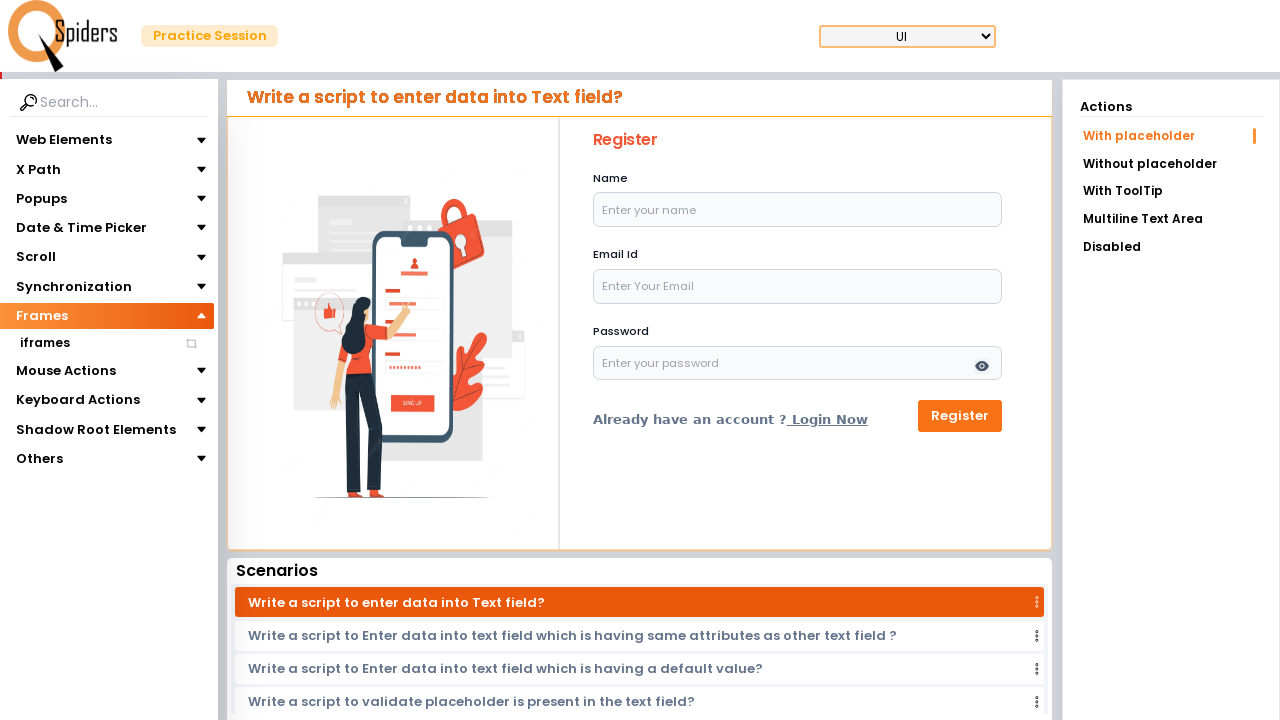

Clicked on 'iframes' option at (44, 343) on xpath=//section[.='iframes']
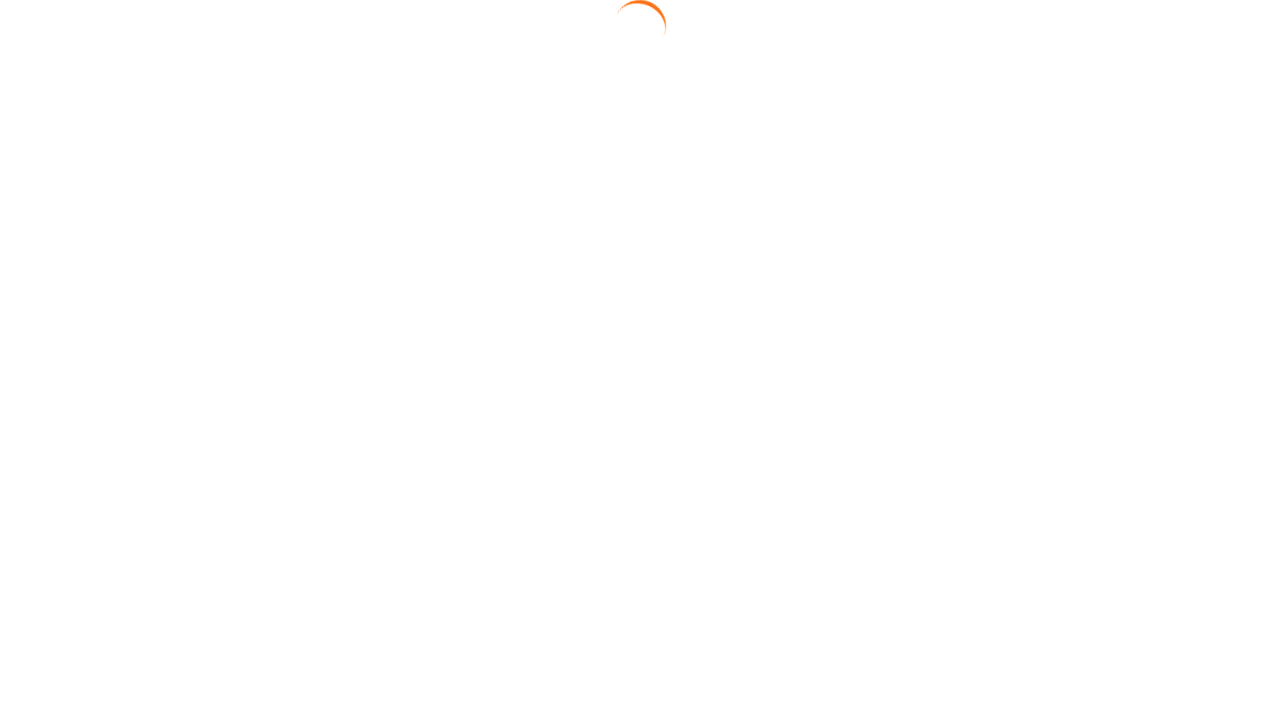

Waited 2 seconds for iframe to load
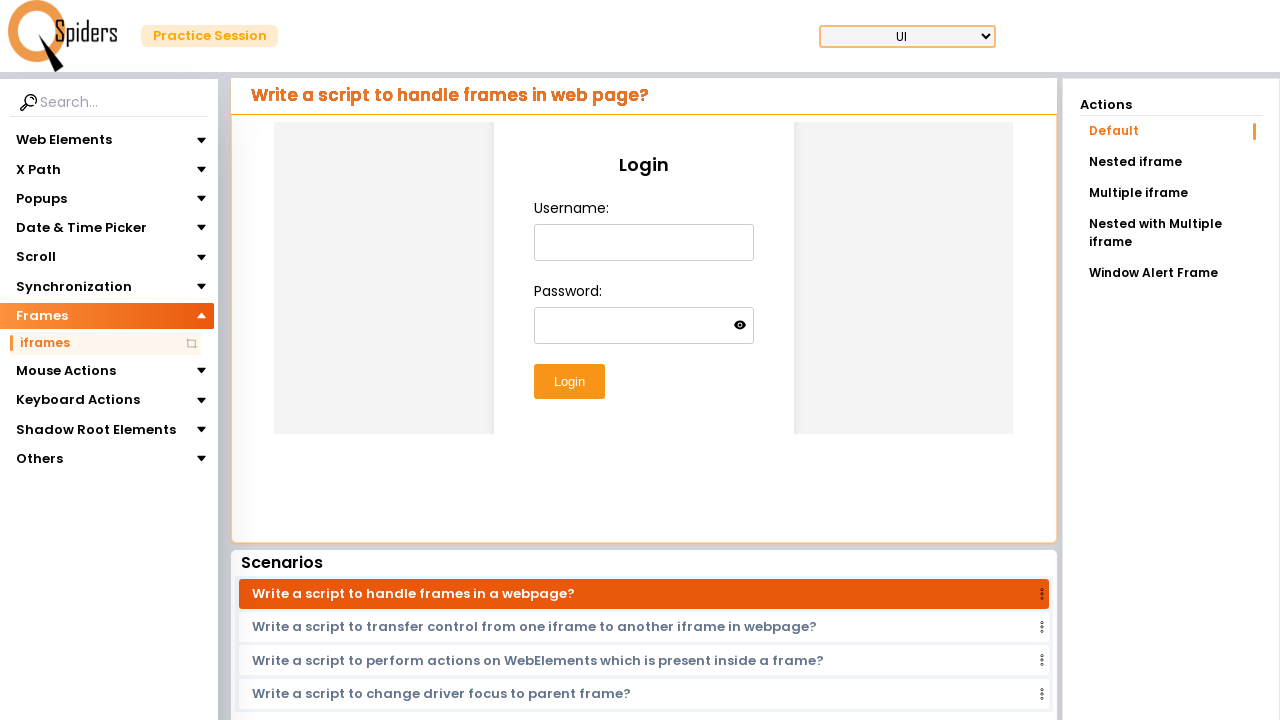

Located and switched to the first iframe
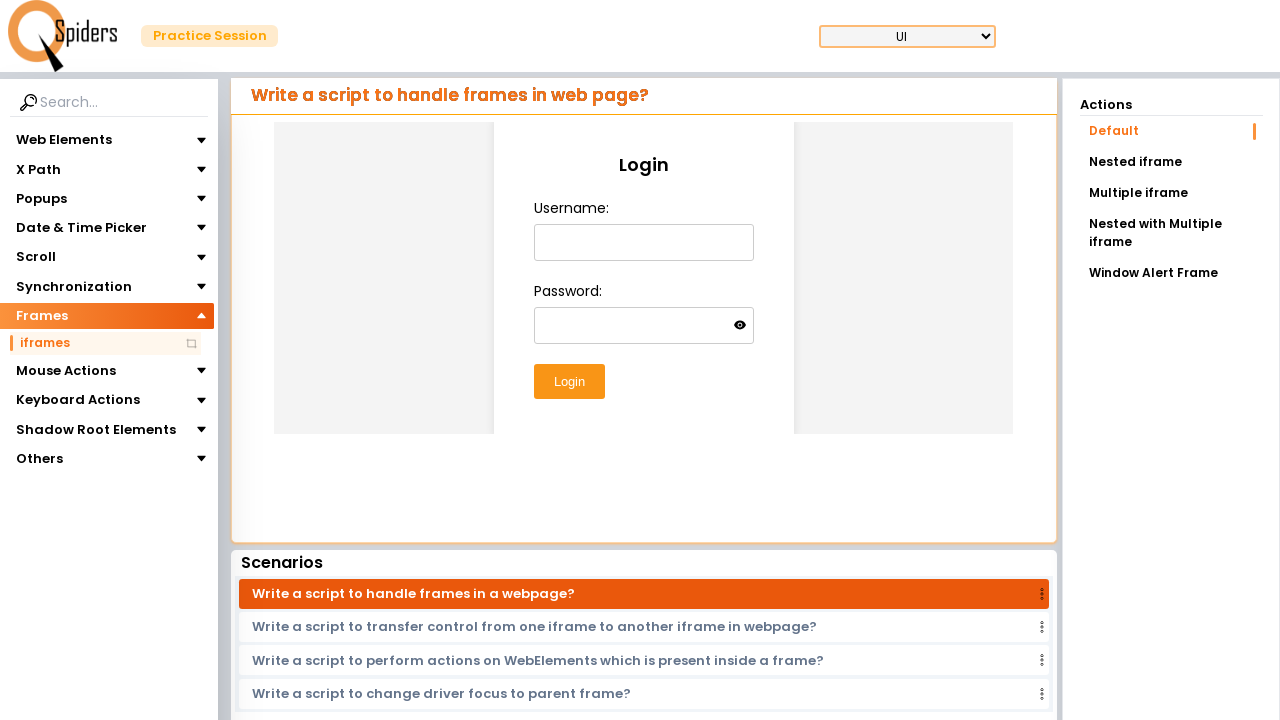

Filled username field with 'Divya' inside iframe on iframe >> nth=0 >> internal:control=enter-frame >> #username
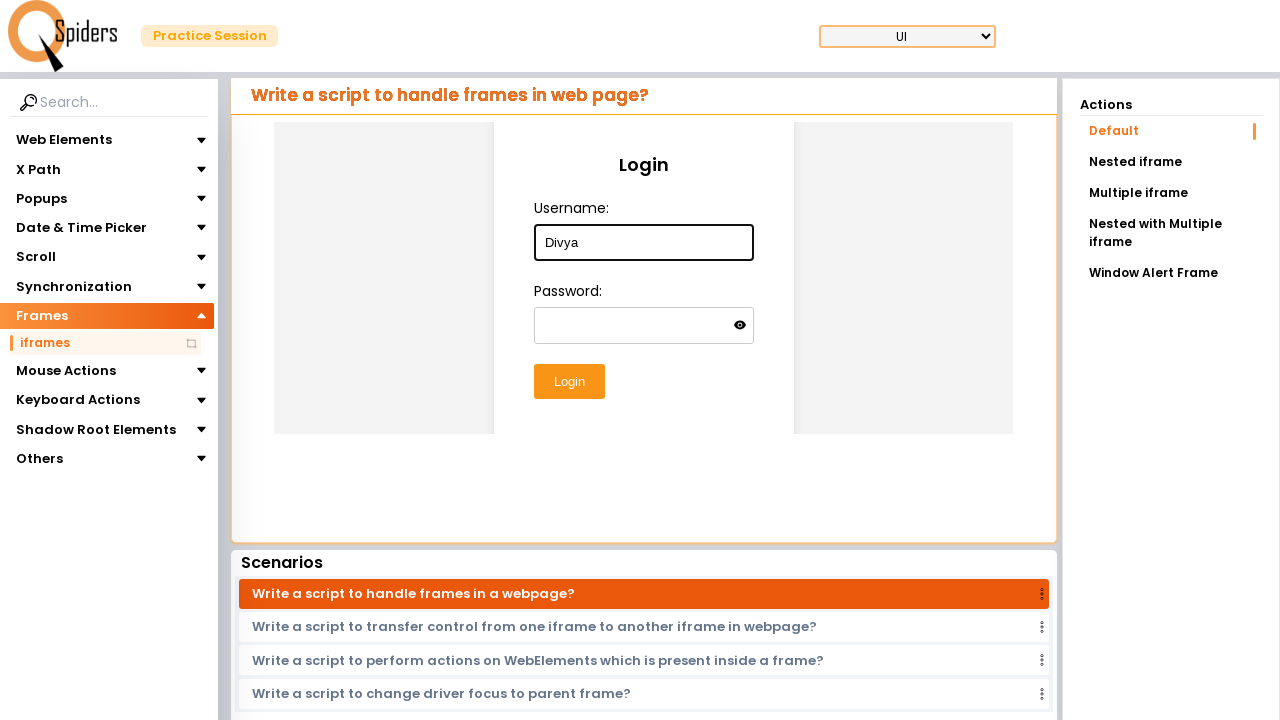

Filled password field with 'Password@123' inside iframe on iframe >> nth=0 >> internal:control=enter-frame >> #password
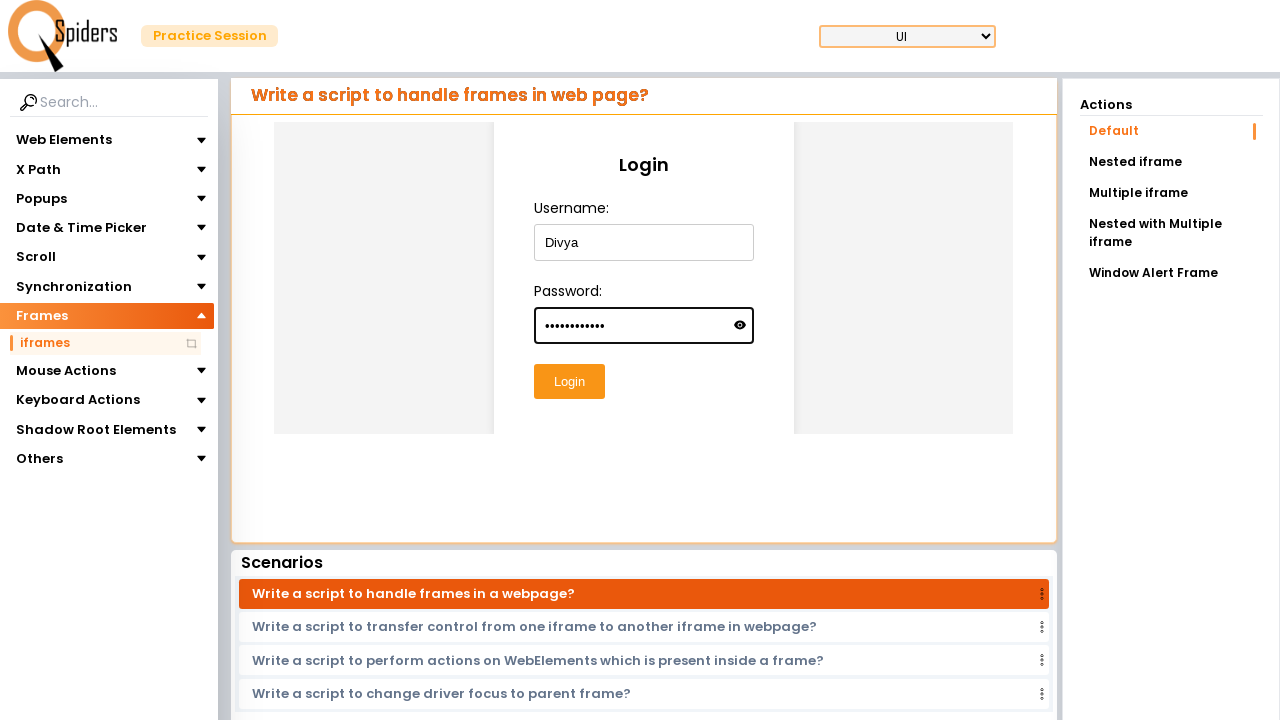

Clicked submit button inside iframe at (569, 382) on iframe >> nth=0 >> internal:control=enter-frame >> #submitButton
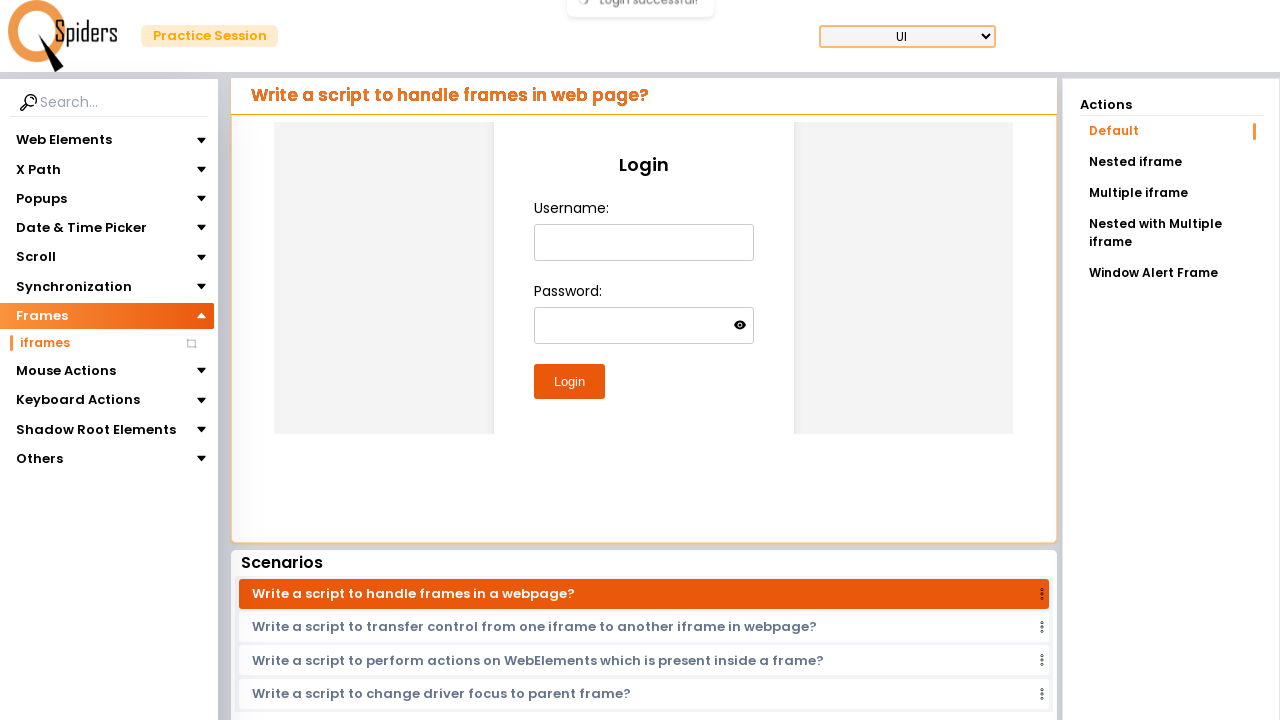

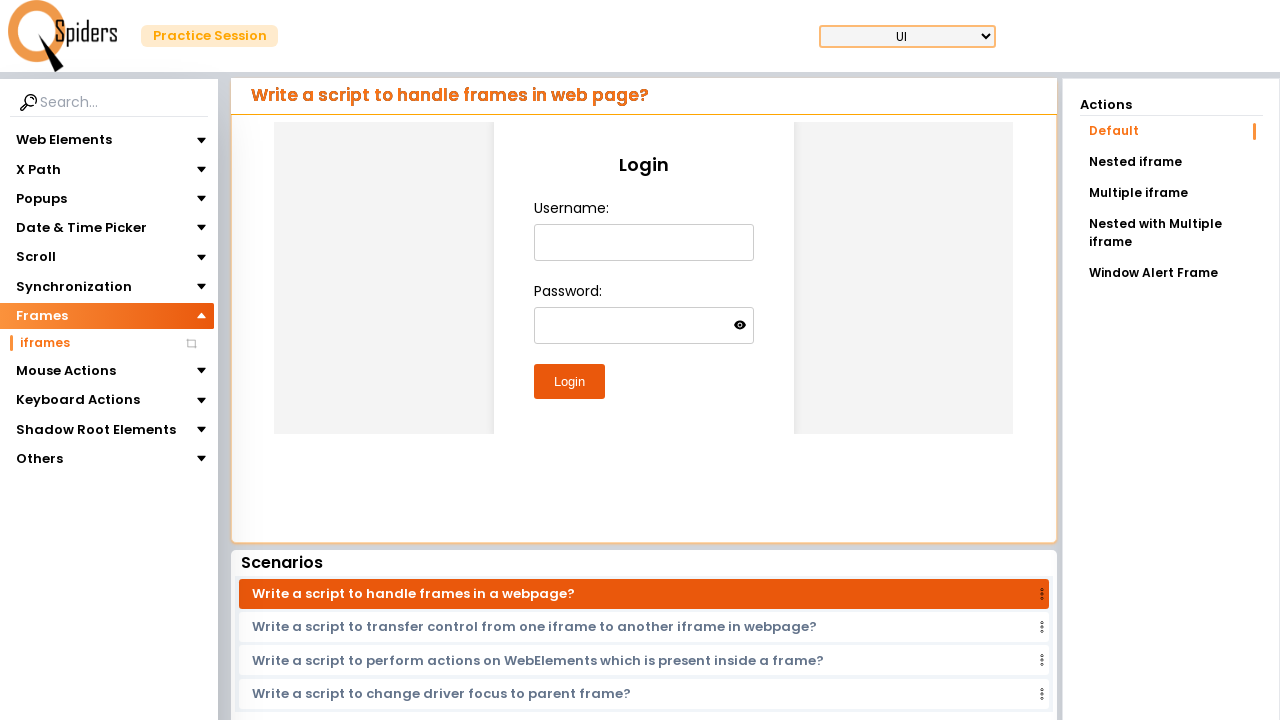